Tests JavaScript alert handling by clicking a button that triggers an alert and then dismissing the alert dialog

Starting URL: https://testautomationpractice.blogspot.com/

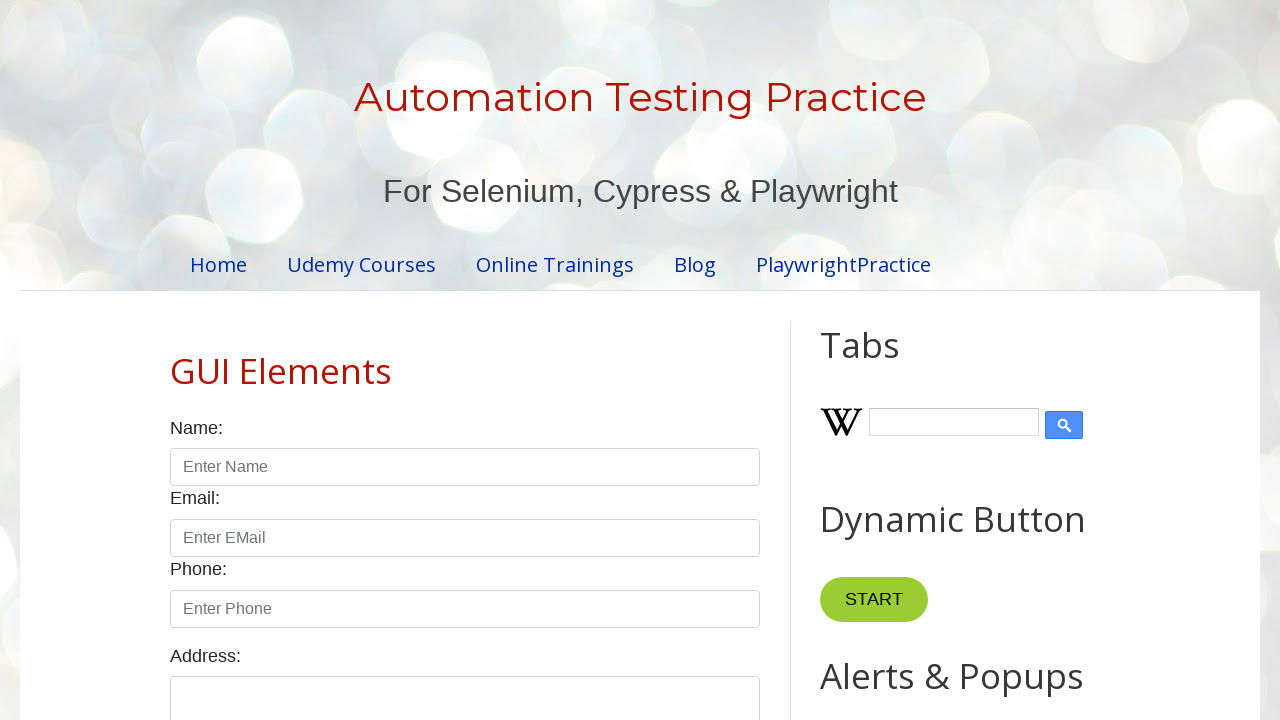

Set up dialog handler to dismiss alerts
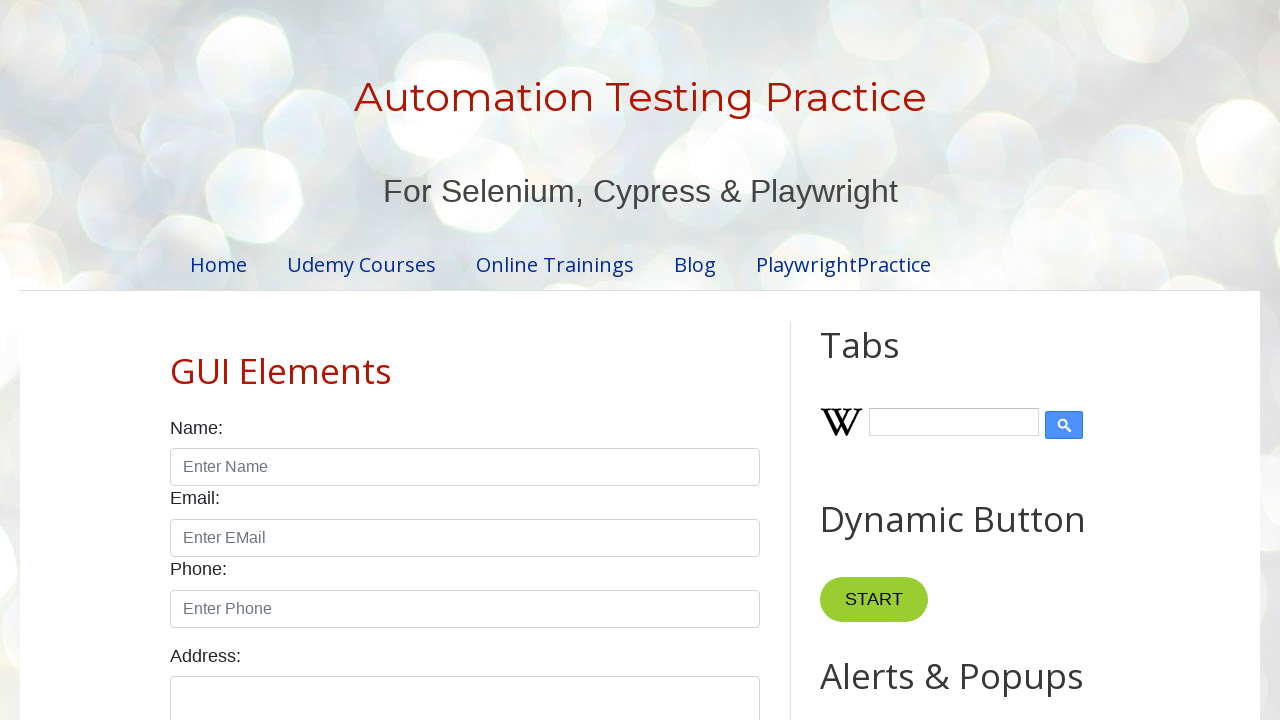

Clicked button that triggers JavaScript alert at (888, 361) on xpath=//*[@id='HTML9']/div[1]/button
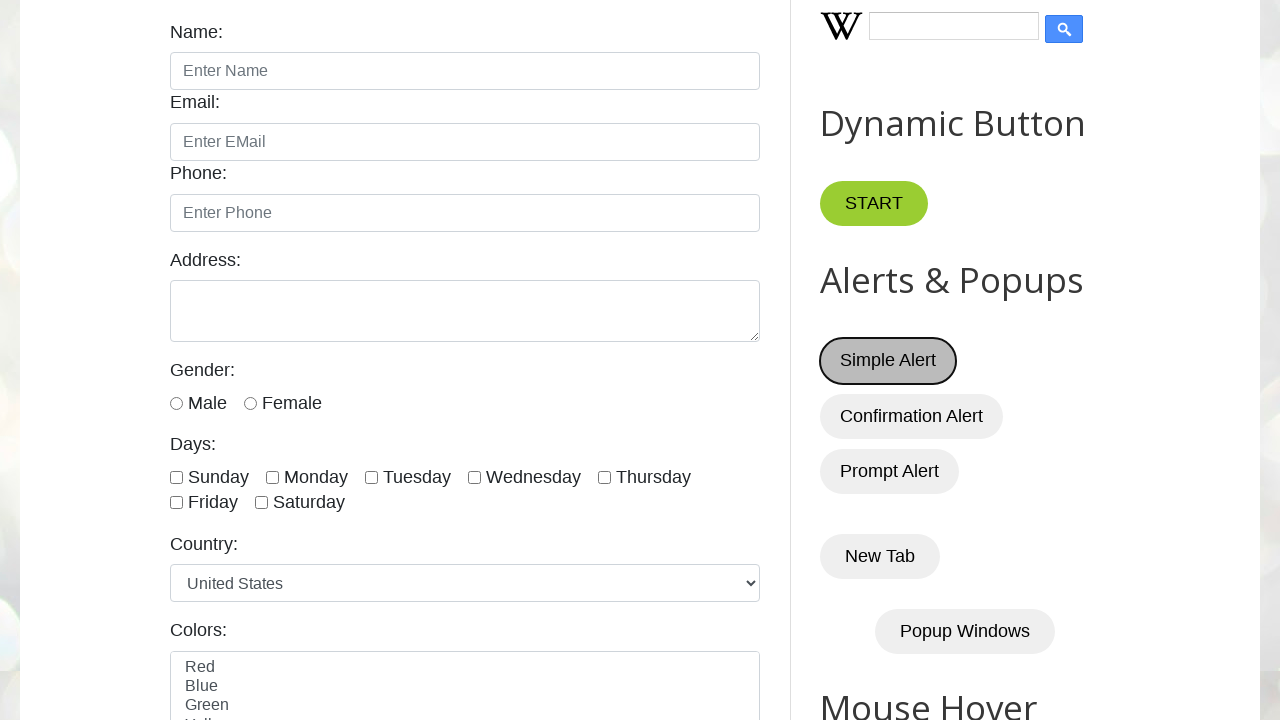

Waited for alert dialog to be dismissed
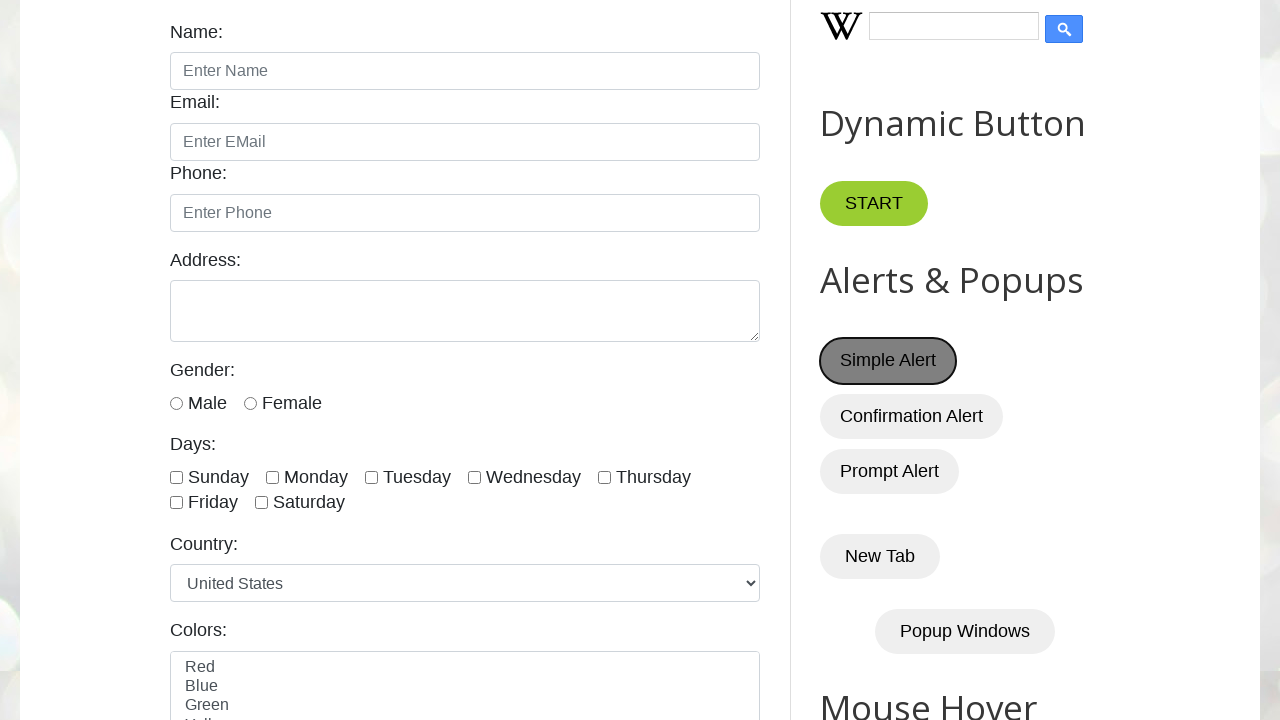

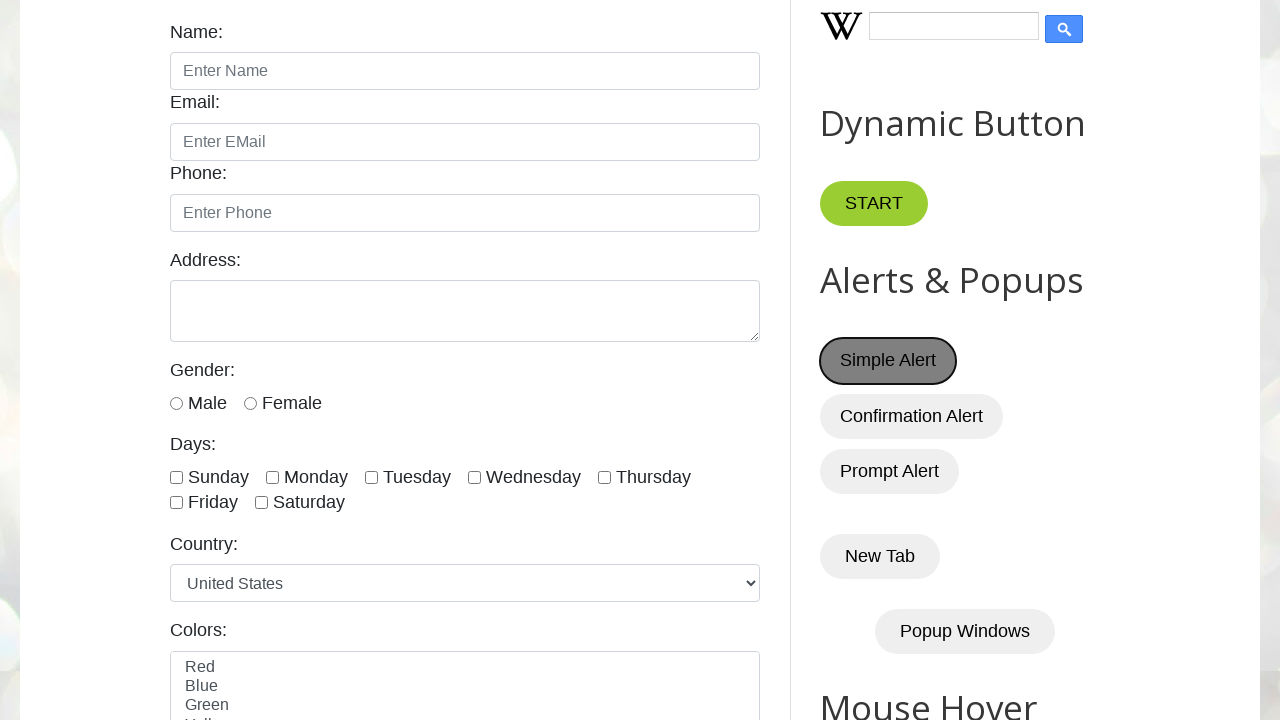